Clicks the All Products button and verifies the page title

Starting URL: https://www.telerik.com/

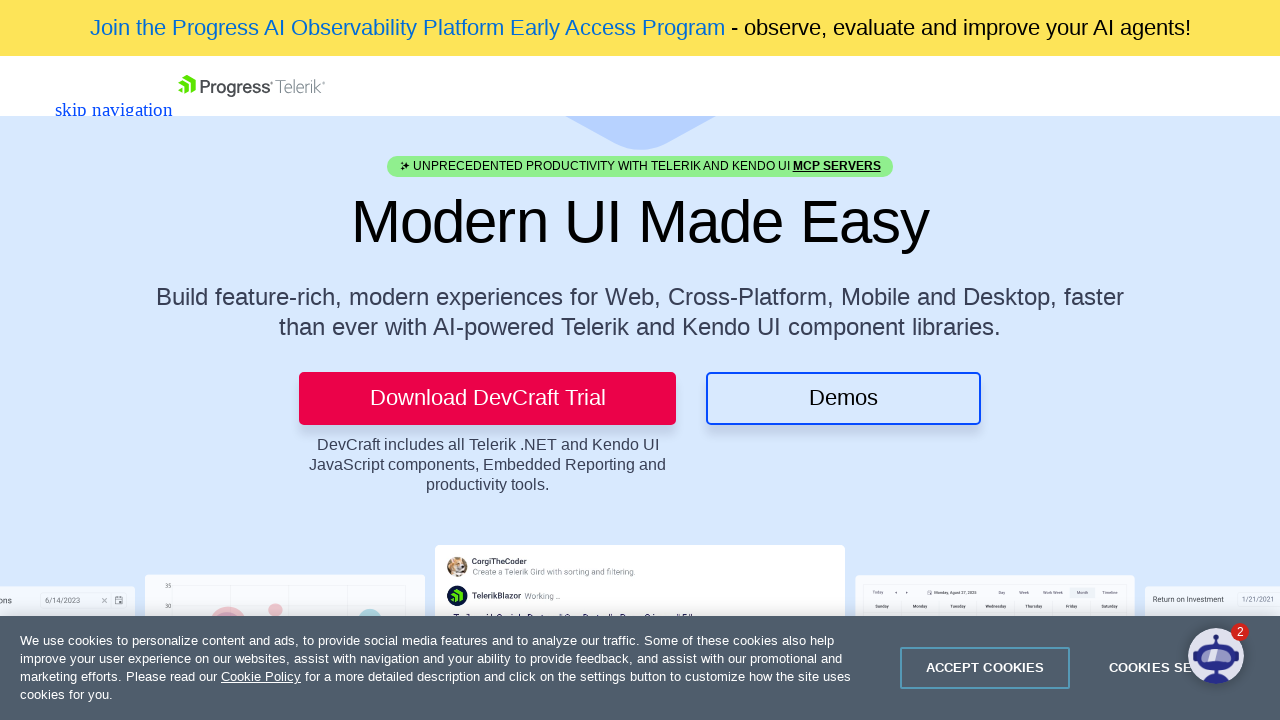

Clicked All Products button at (182, 360) on #ContentPlaceholder1_C383_Col00 > a
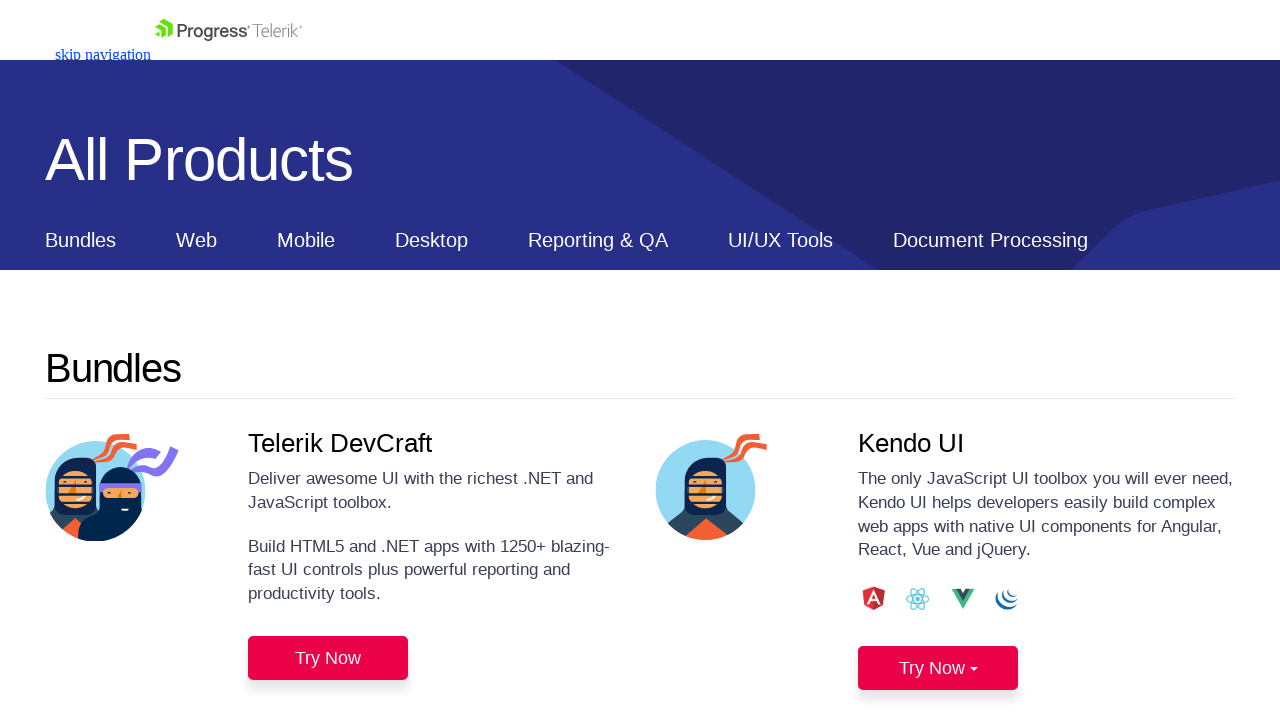

Verified page title is 'View all products | Telerik'
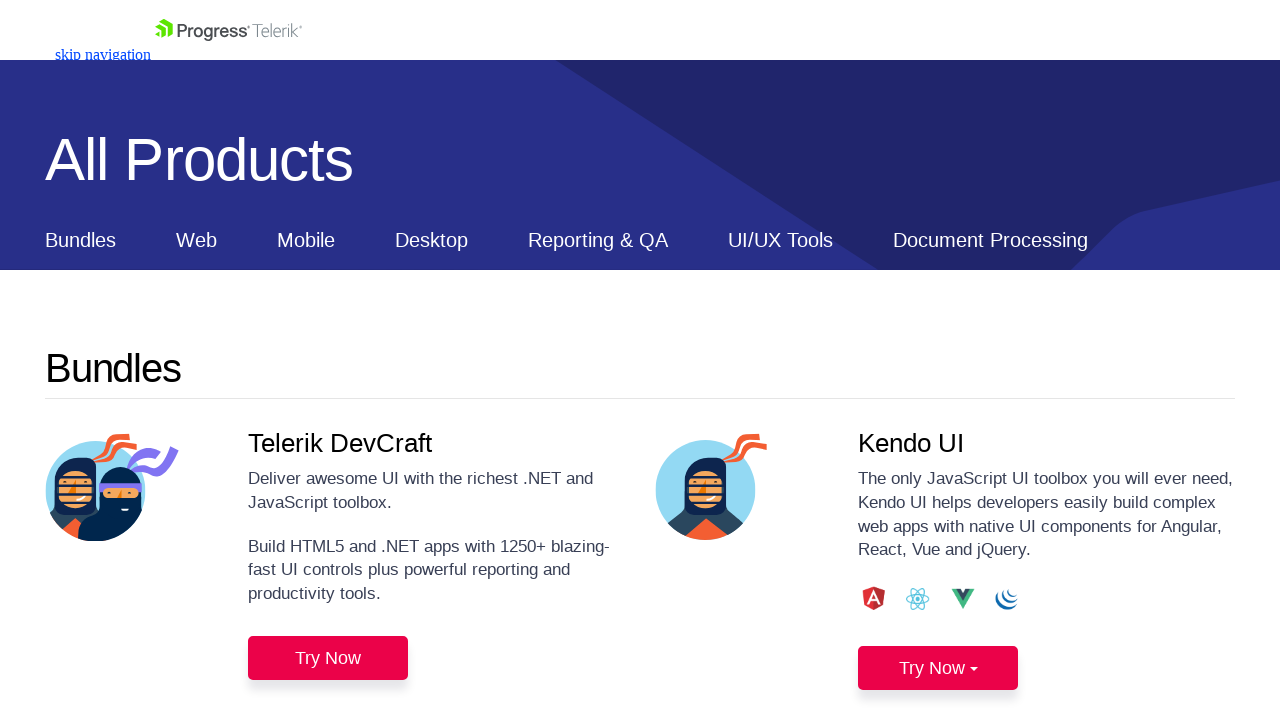

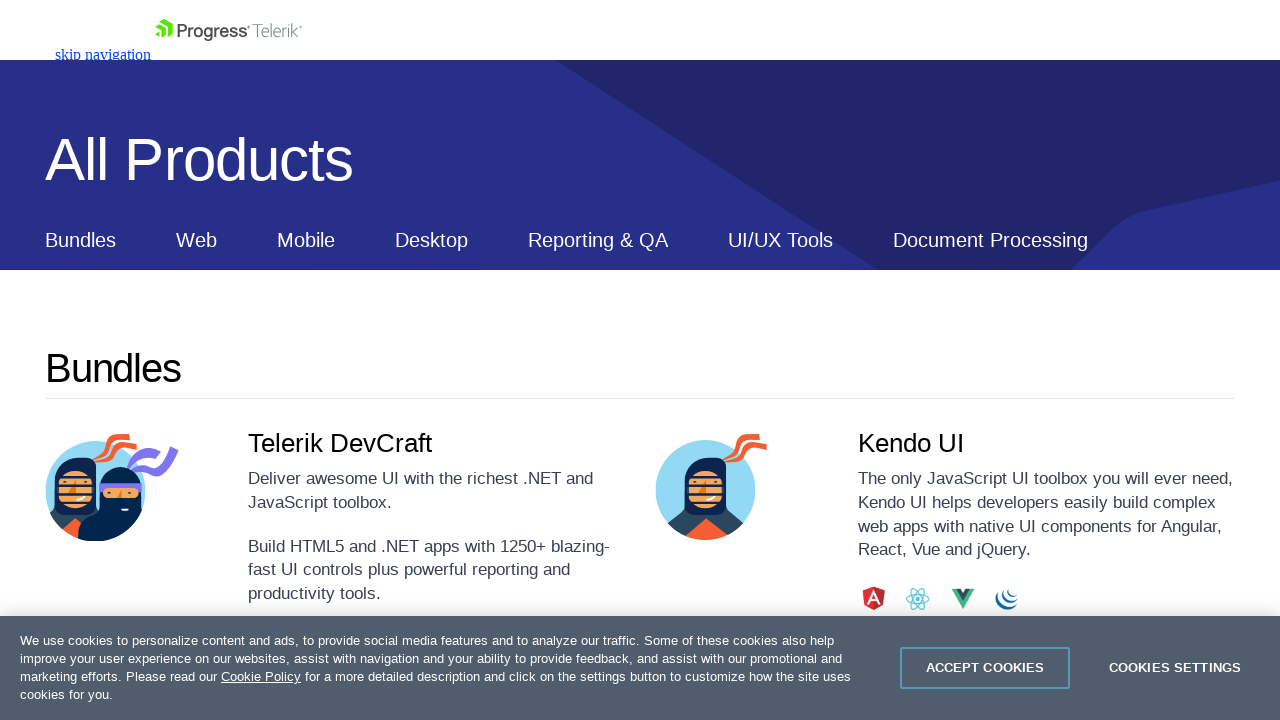